Tests clicking a radio button element using relative positioning - finds a span element with "Years of Experience" text and clicks the radio button with id "exp-3" that is positioned to the right of it.

Starting URL: https://awesomeqa.com/practice.html

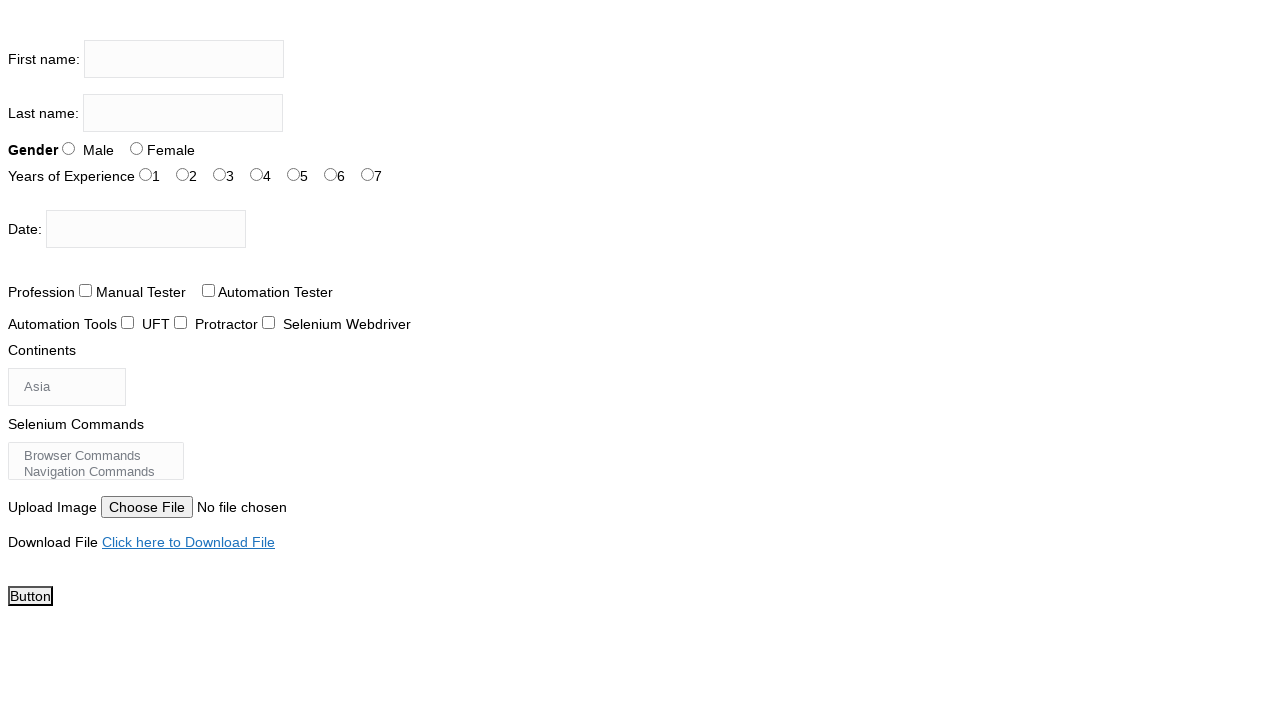

Navigated to https://awesomeqa.com/practice.html
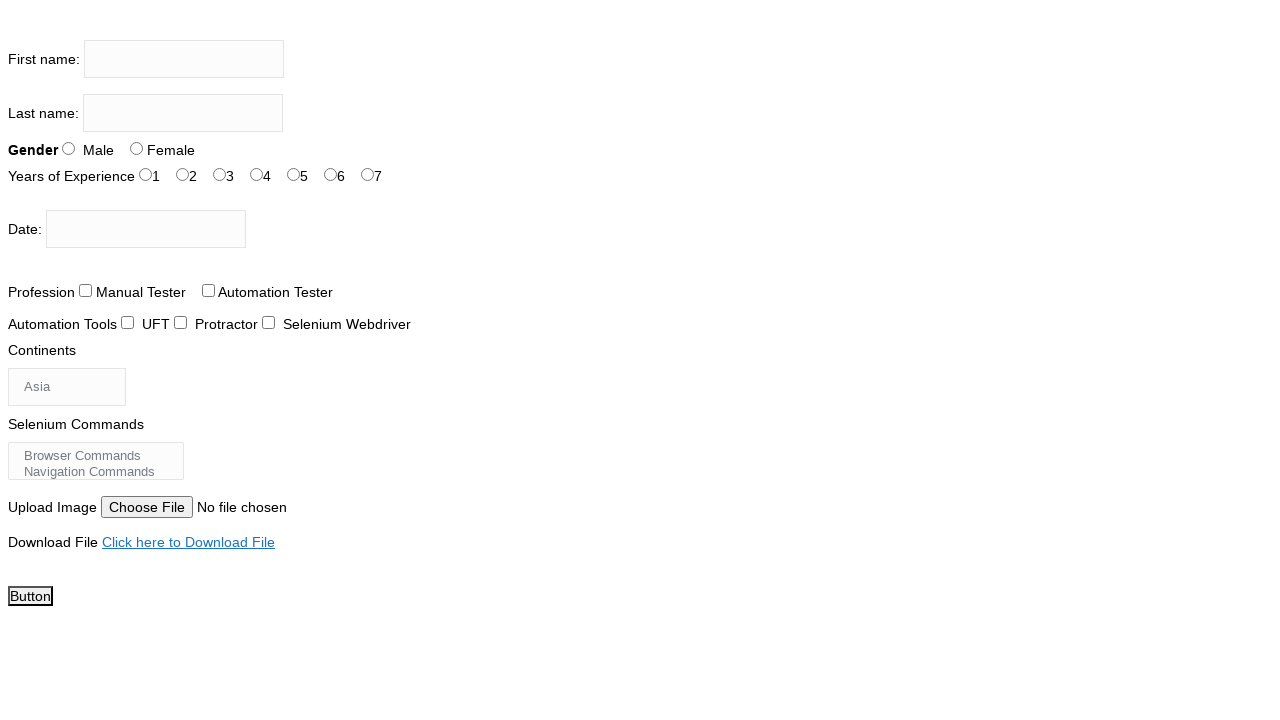

Located span element with 'Years of Experience' text
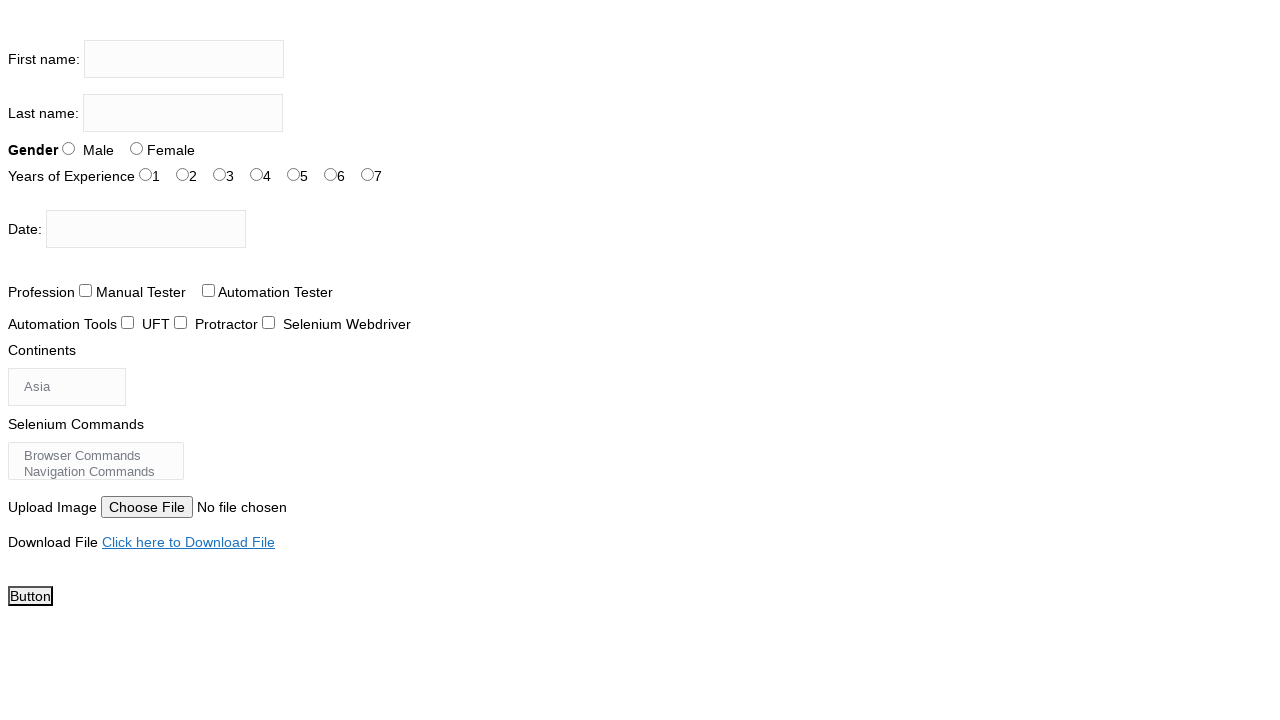

Span element 'Years of Experience' is now visible
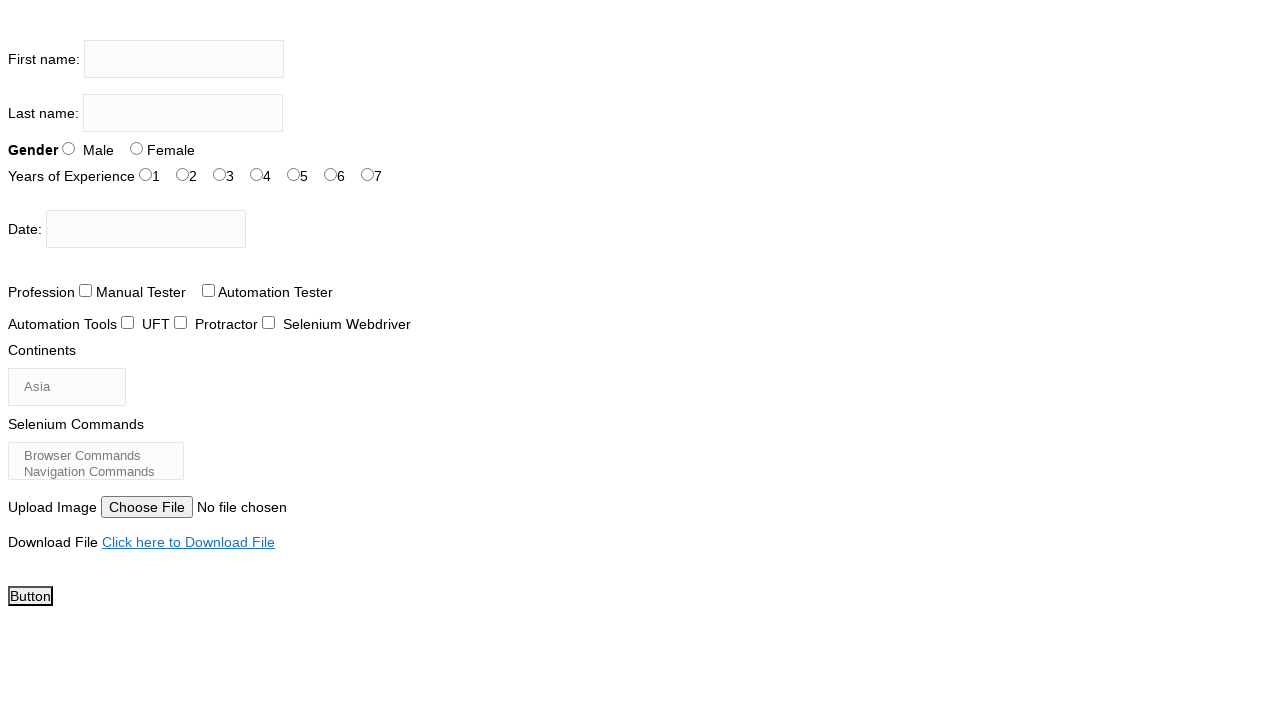

Clicked radio button with id 'exp-3' positioned to the right of 'Years of Experience' at (256, 174) on #exp-3
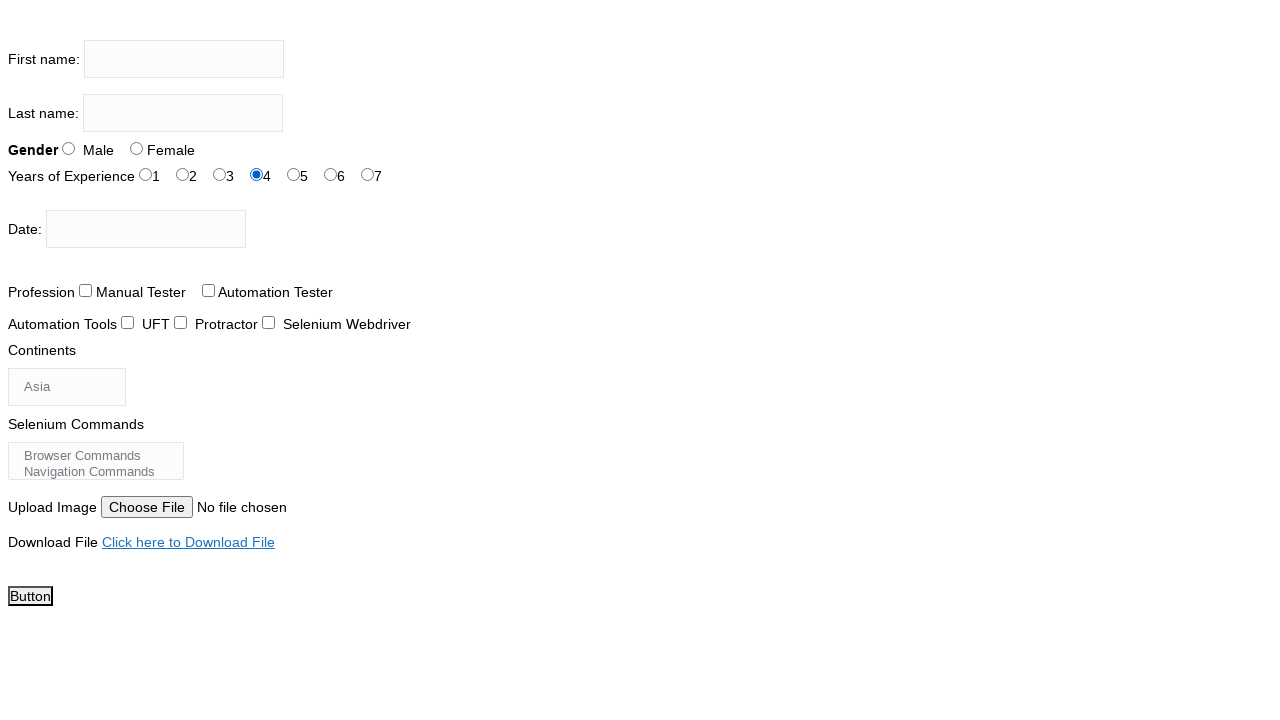

Waited 2 seconds to observe the result
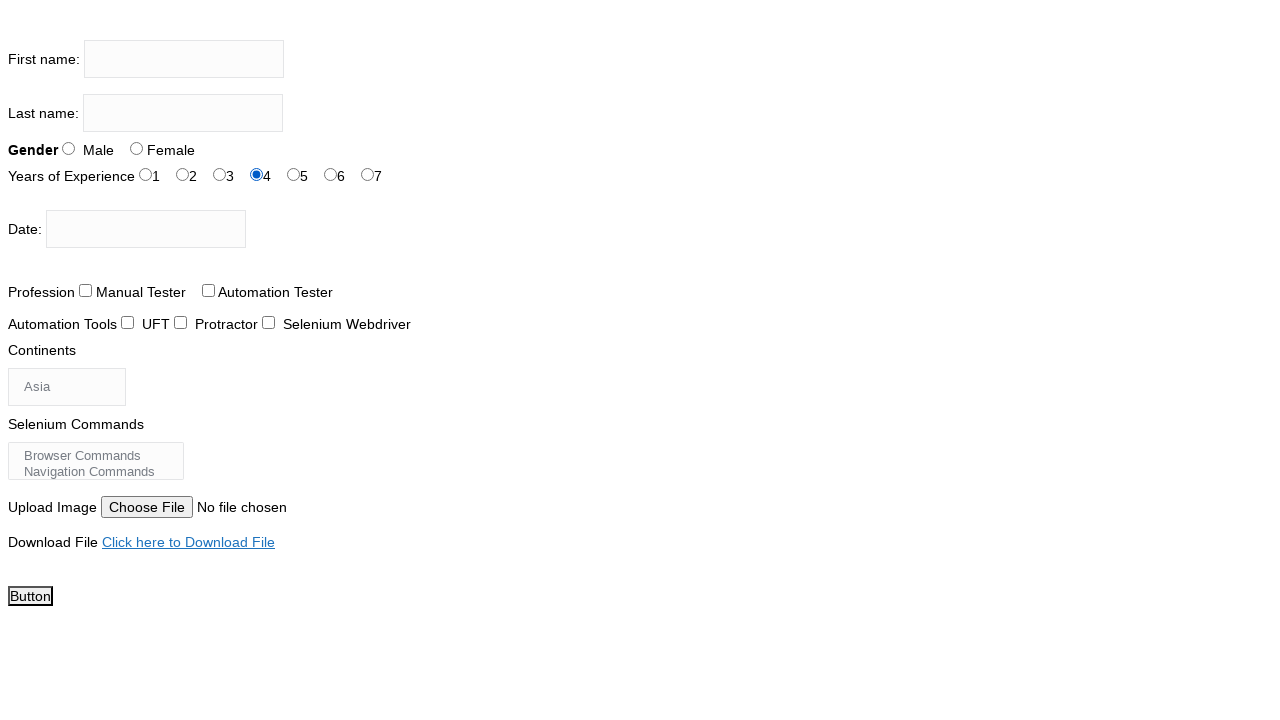

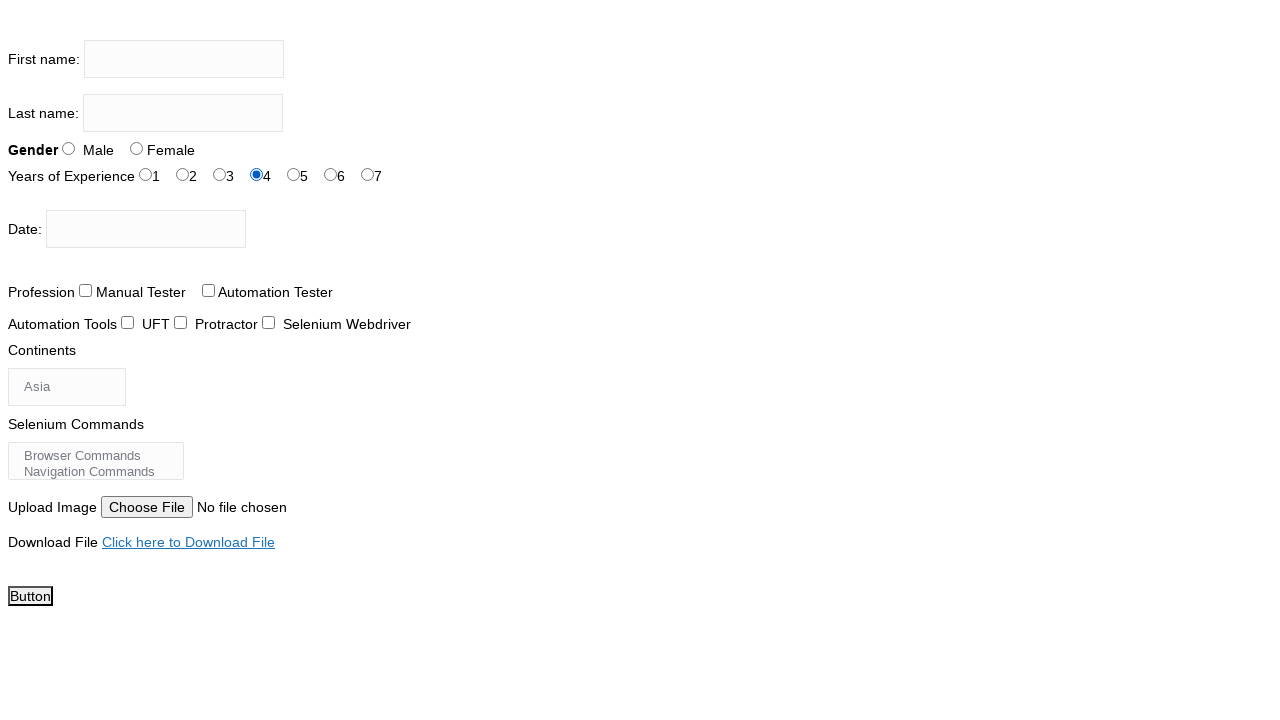